Tests file download functionality by navigating to a test page and clicking on a ZIP file download link

Starting URL: https://omayo.blogspot.com/p/page7.html?m=1

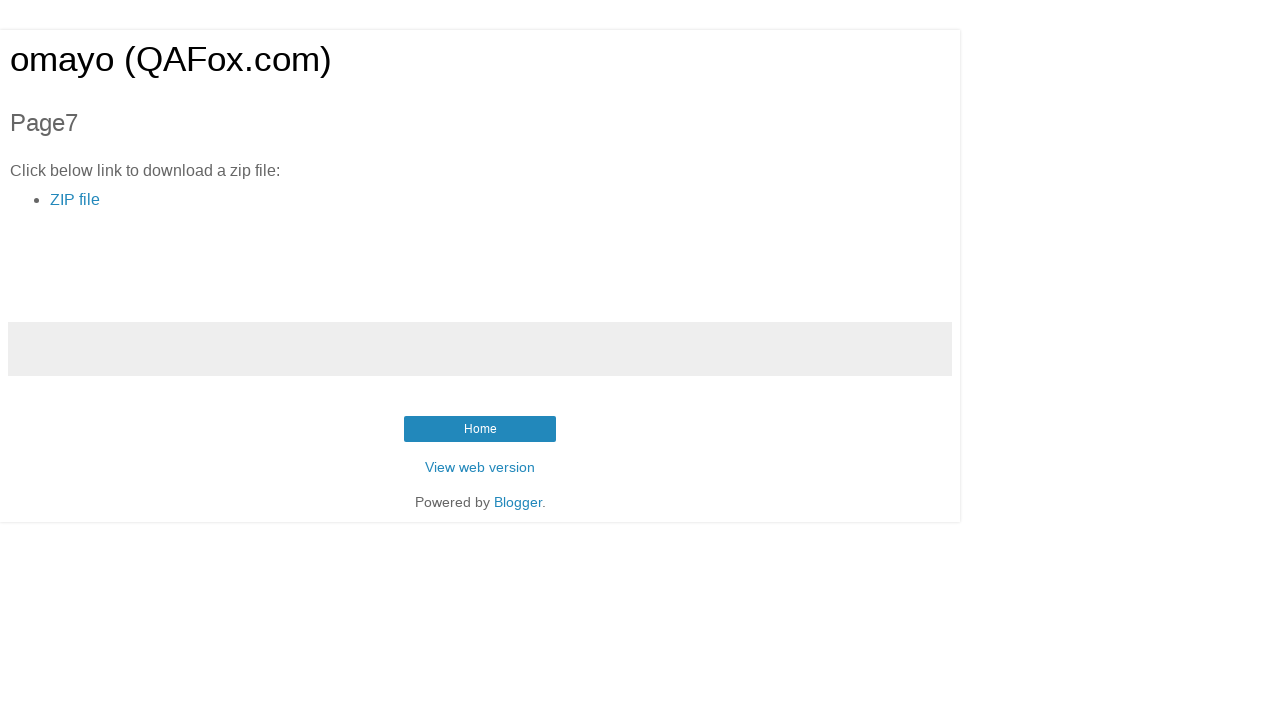

Clicked on ZIP file download link at (75, 200) on a:text('ZIP file')
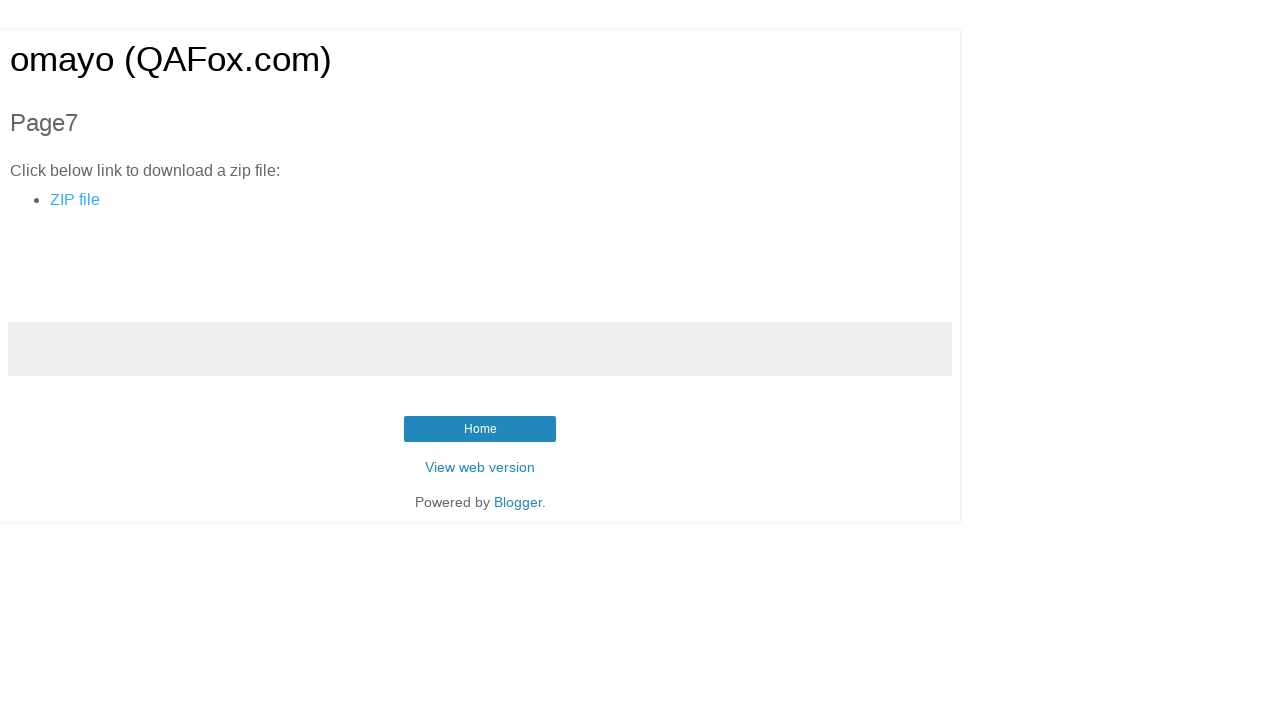

Waited 2 seconds for download to initiate
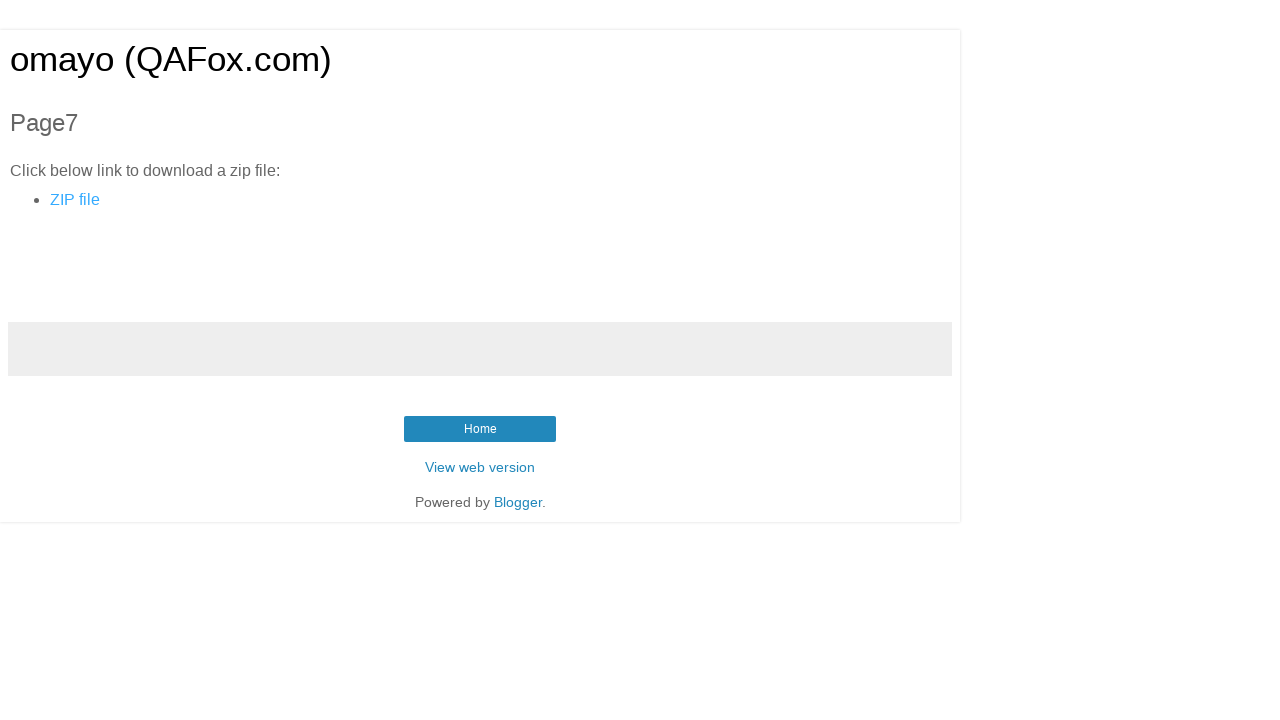

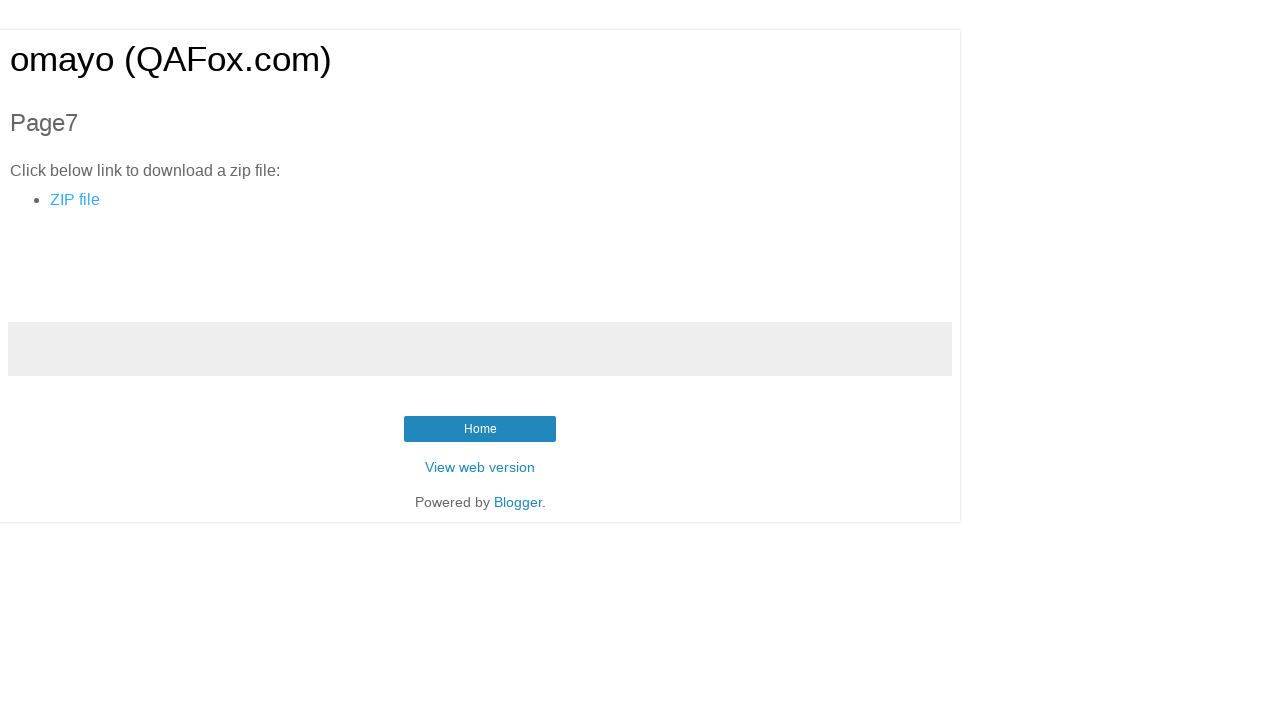